Tests dynamic loading functionality by clicking a start button and waiting for content to appear

Starting URL: https://the-internet.herokuapp.com/dynamic_loading/2

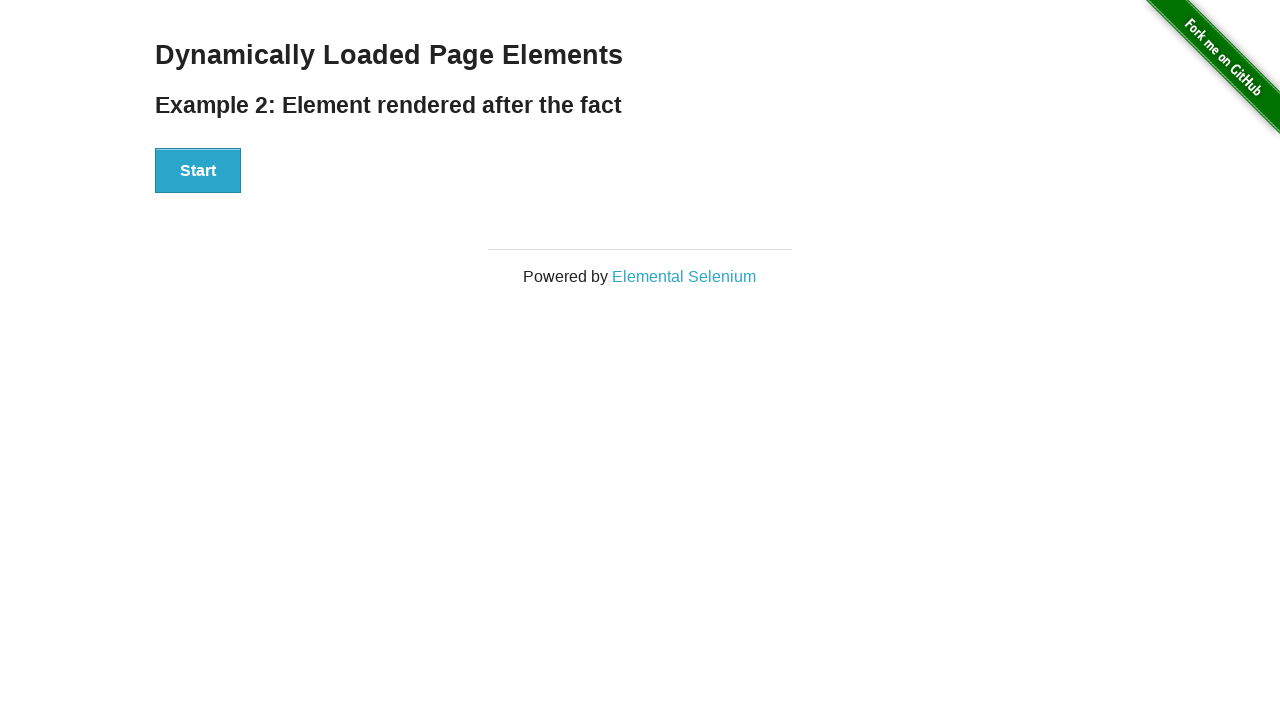

Clicked Start button to trigger dynamic loading at (198, 171) on xpath=//button[contains(.,'Start')]
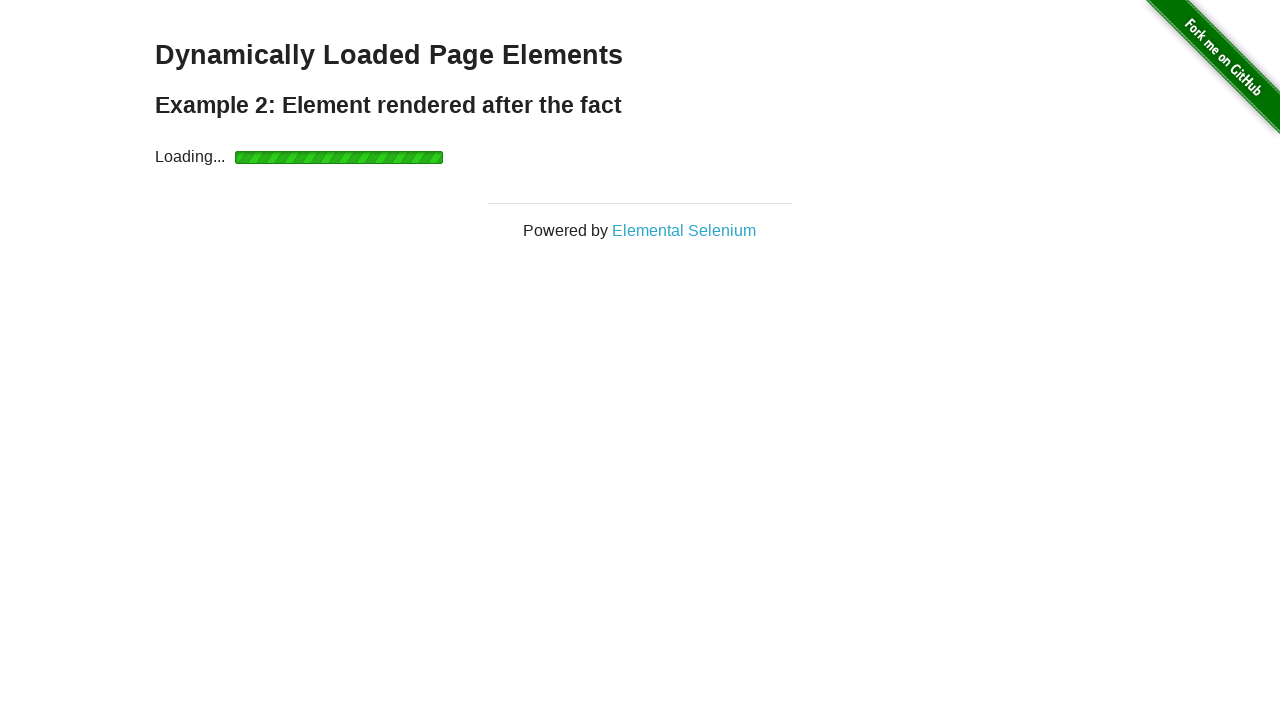

Dynamic content loaded - Hello World! heading appeared
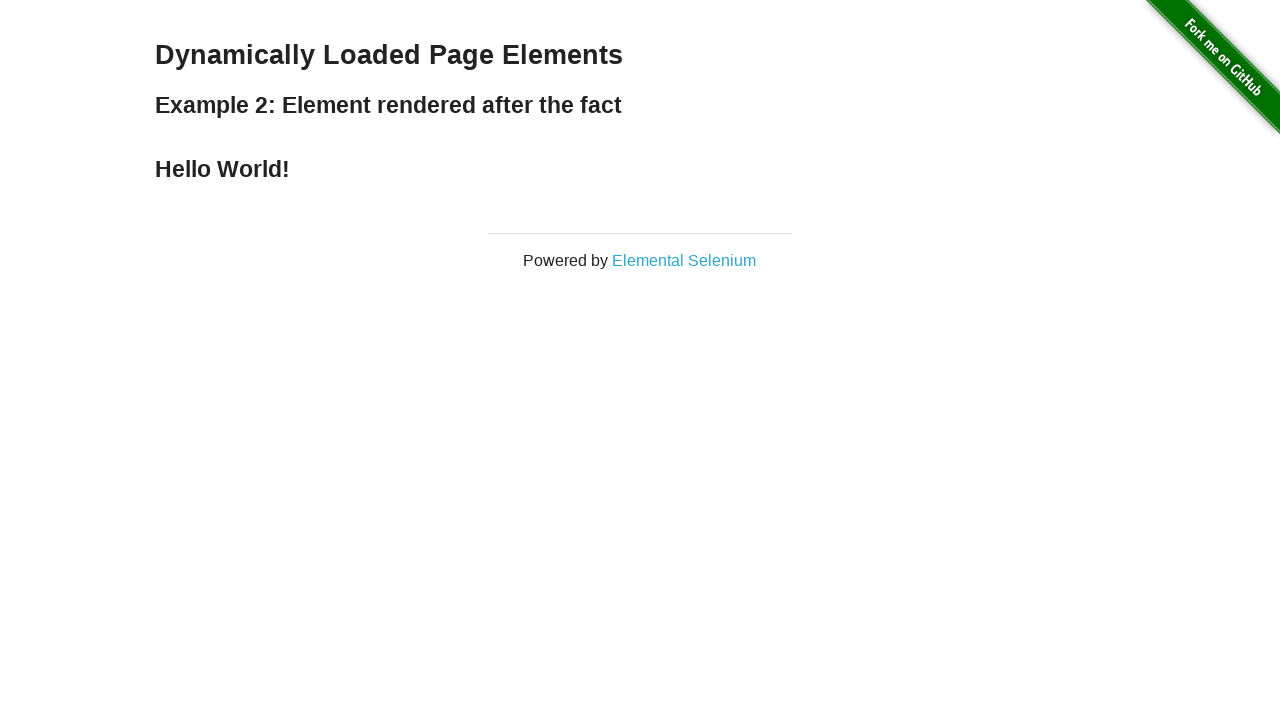

Located Hello World! element for verification
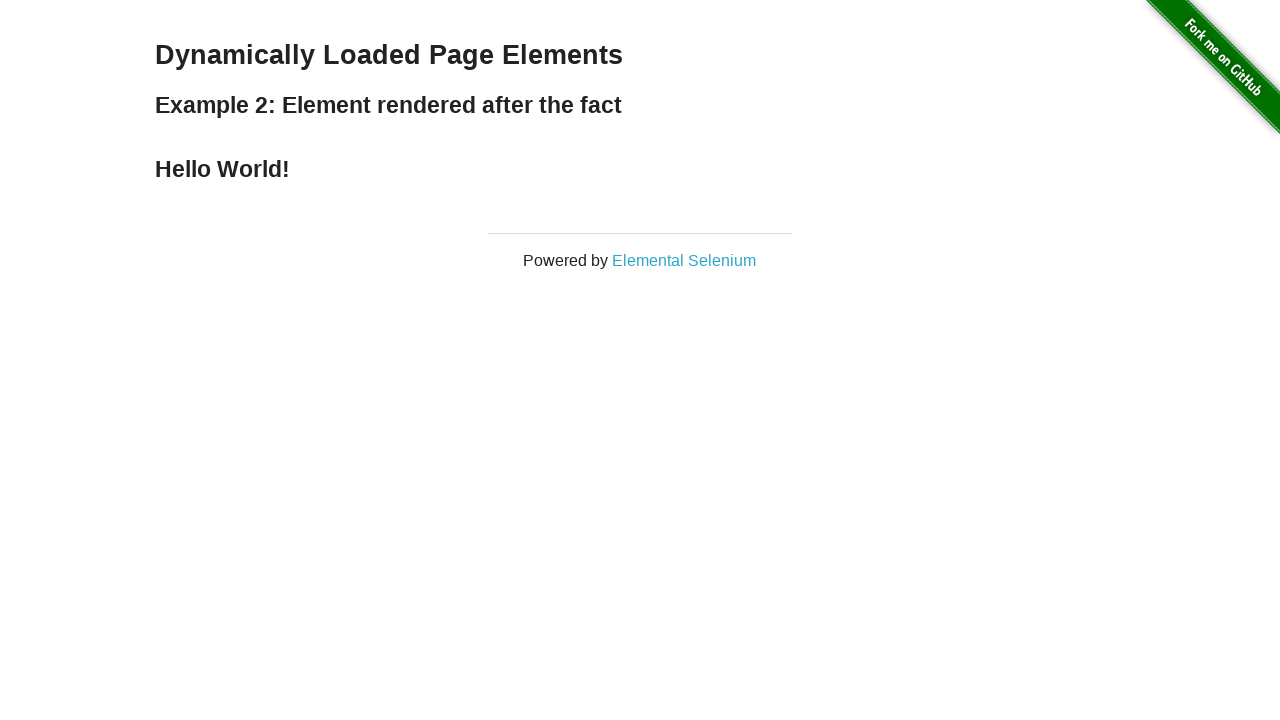

Verified that Hello World! text content matches expected value
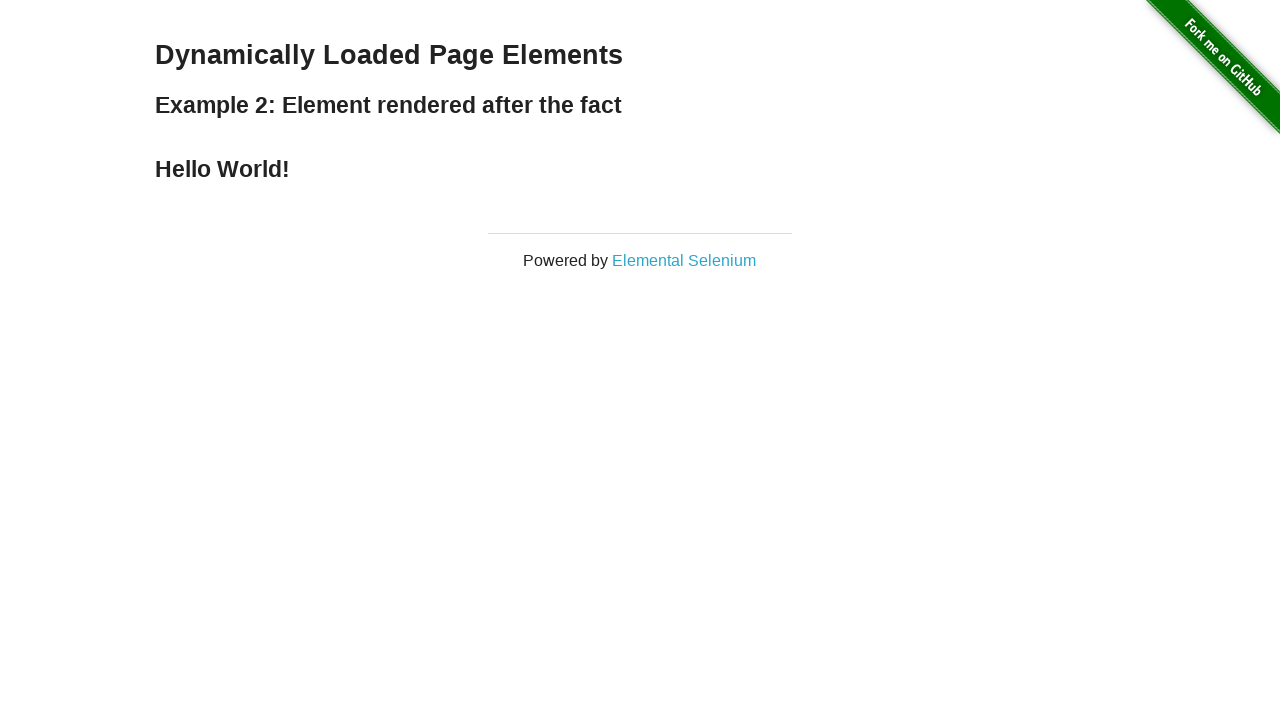

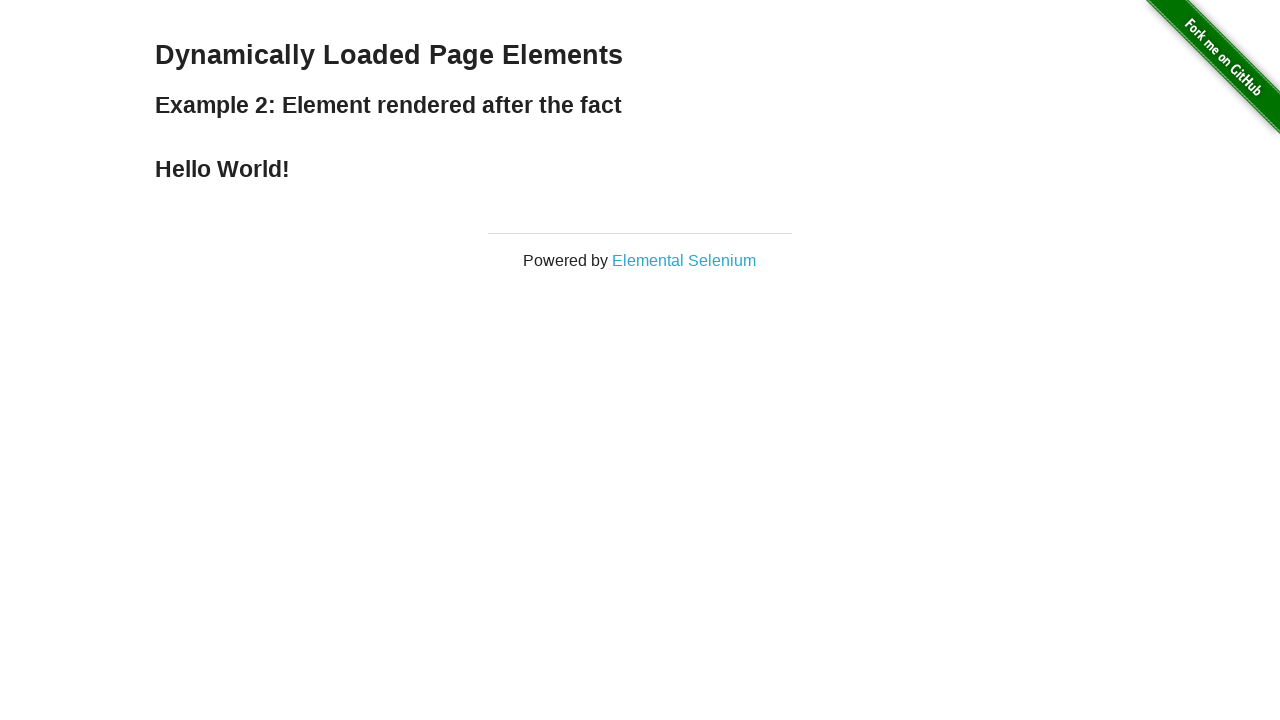